Tests the search functionality on a Colombian pharmacy website by entering a medication name in the search box and submitting the search to view results.

Starting URL: https://www.farmaciaspasteur.com.co/

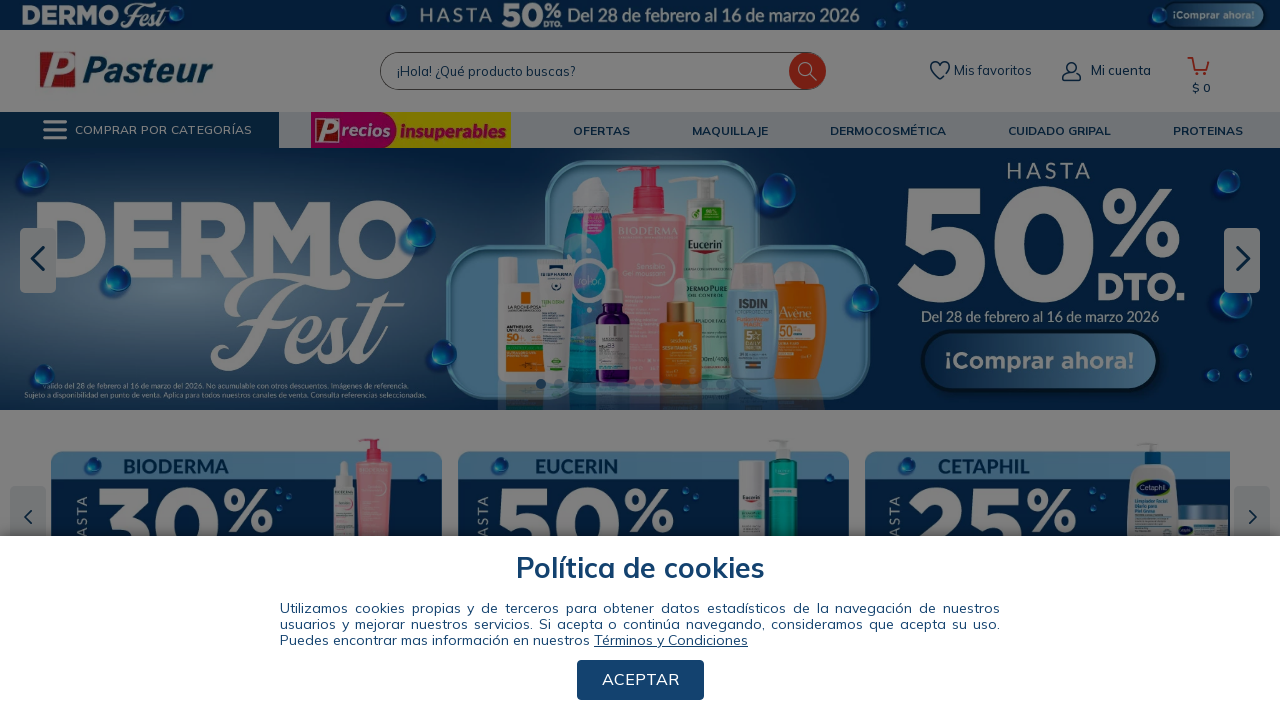

Search box loaded and ready
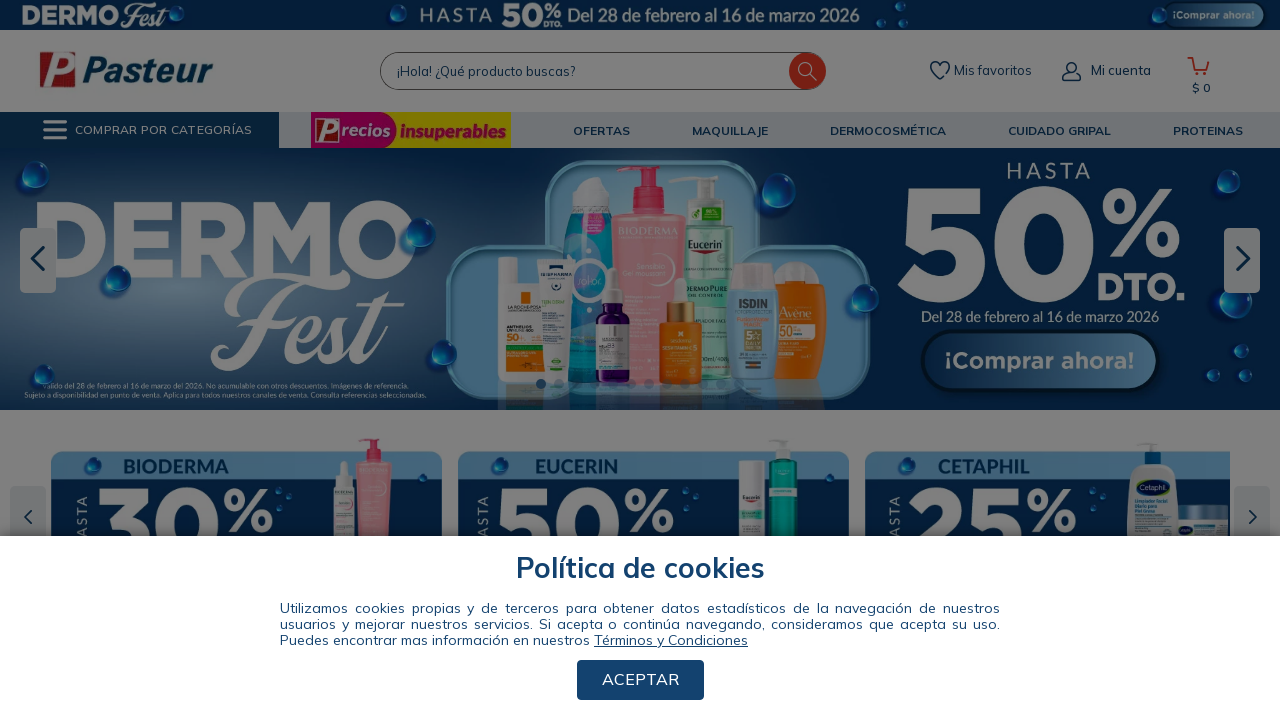

Filled search box with medication name 'ibuprofeno' on input#downshift-0-input
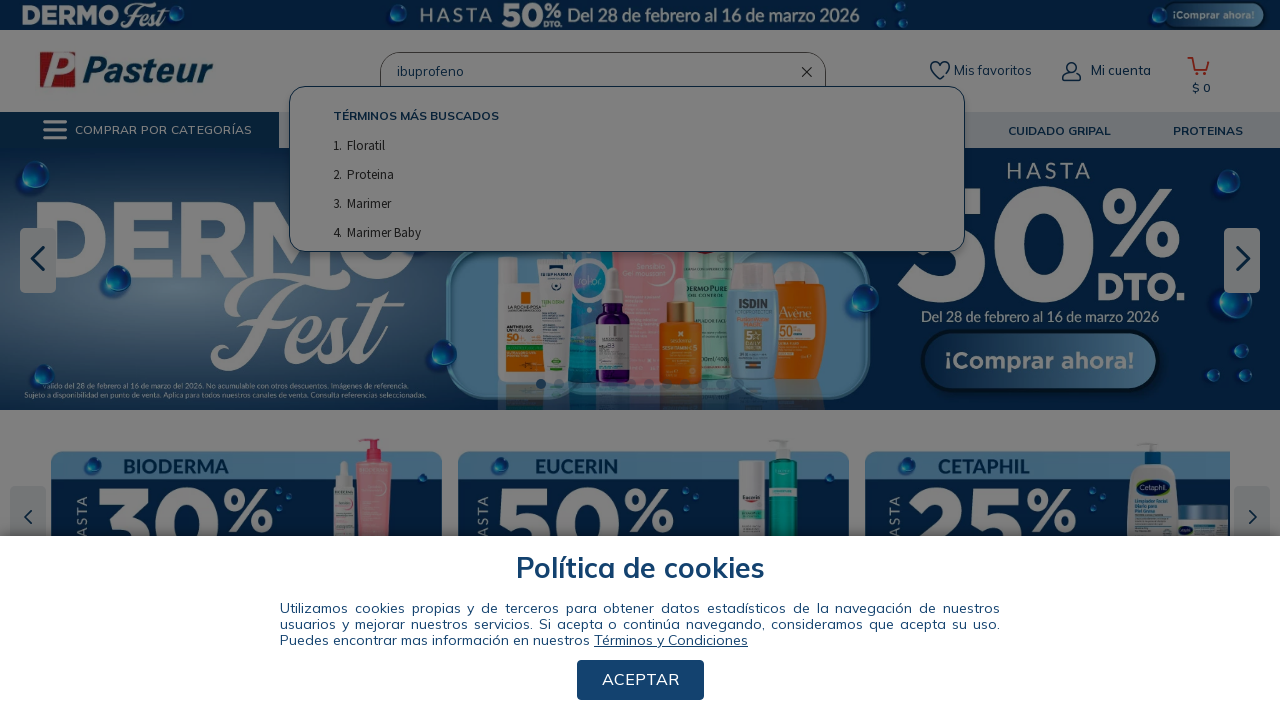

Submitted search by pressing Enter on input#downshift-0-input
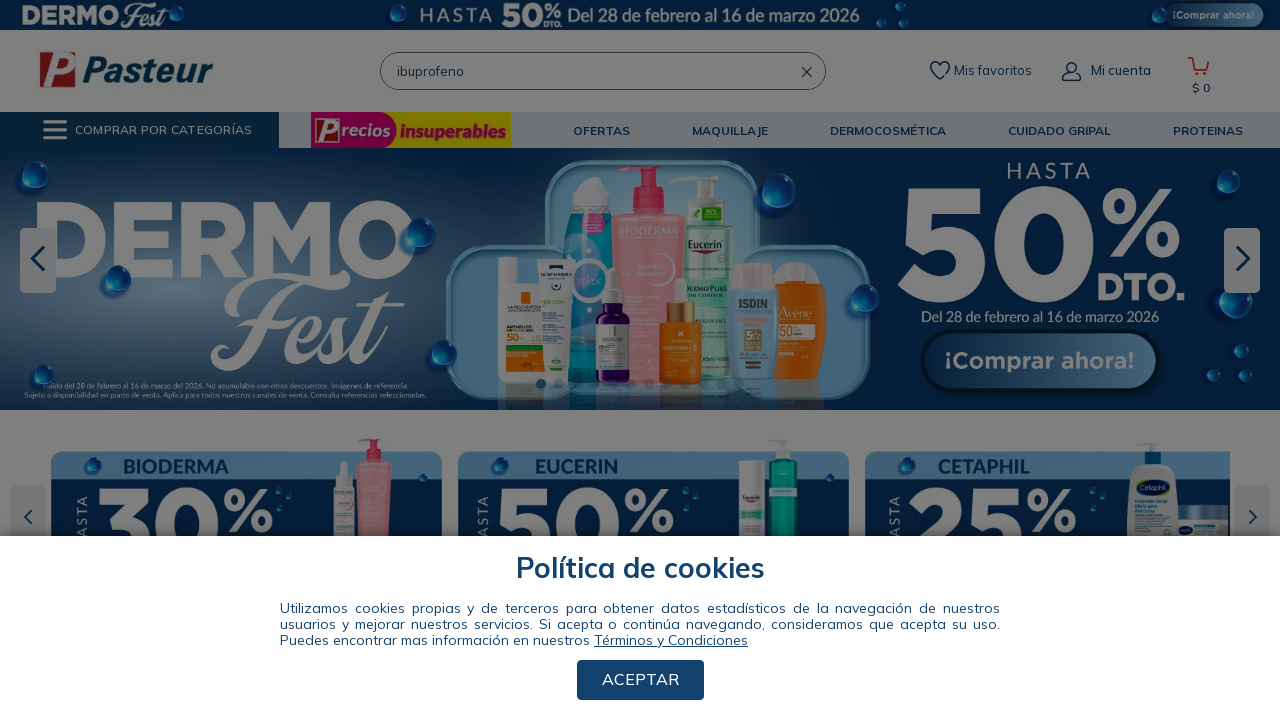

Search results loaded successfully
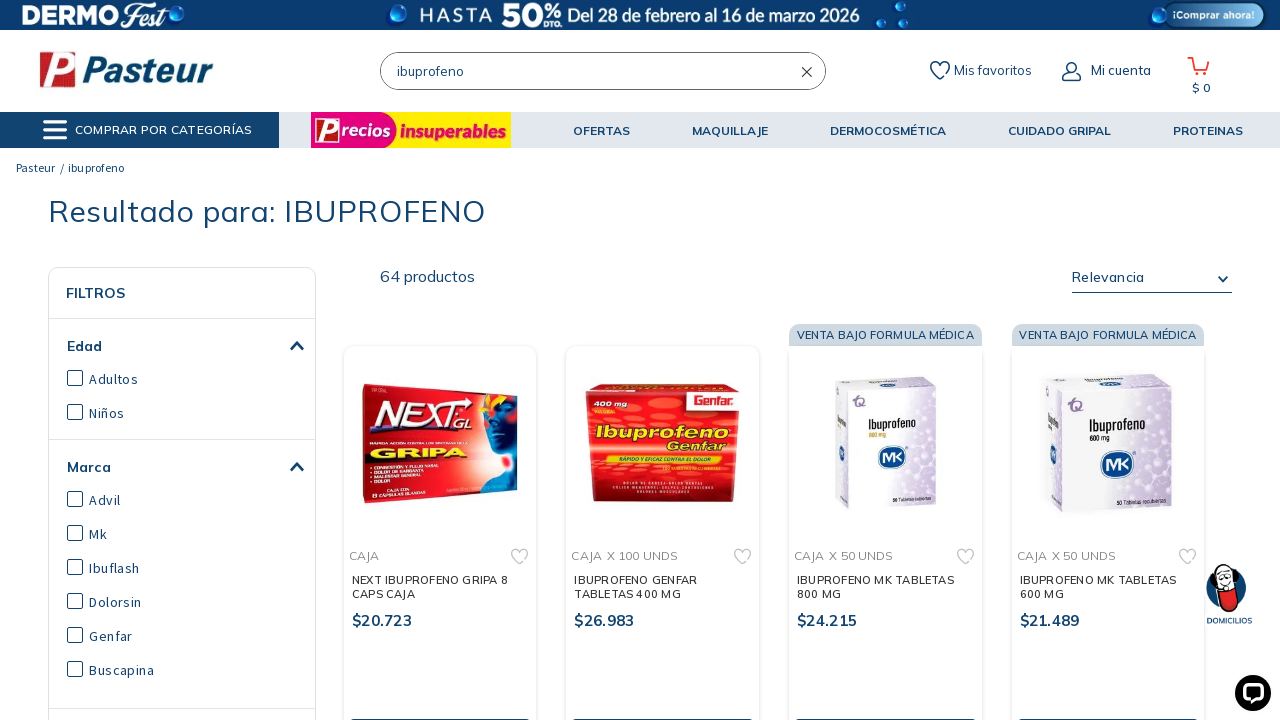

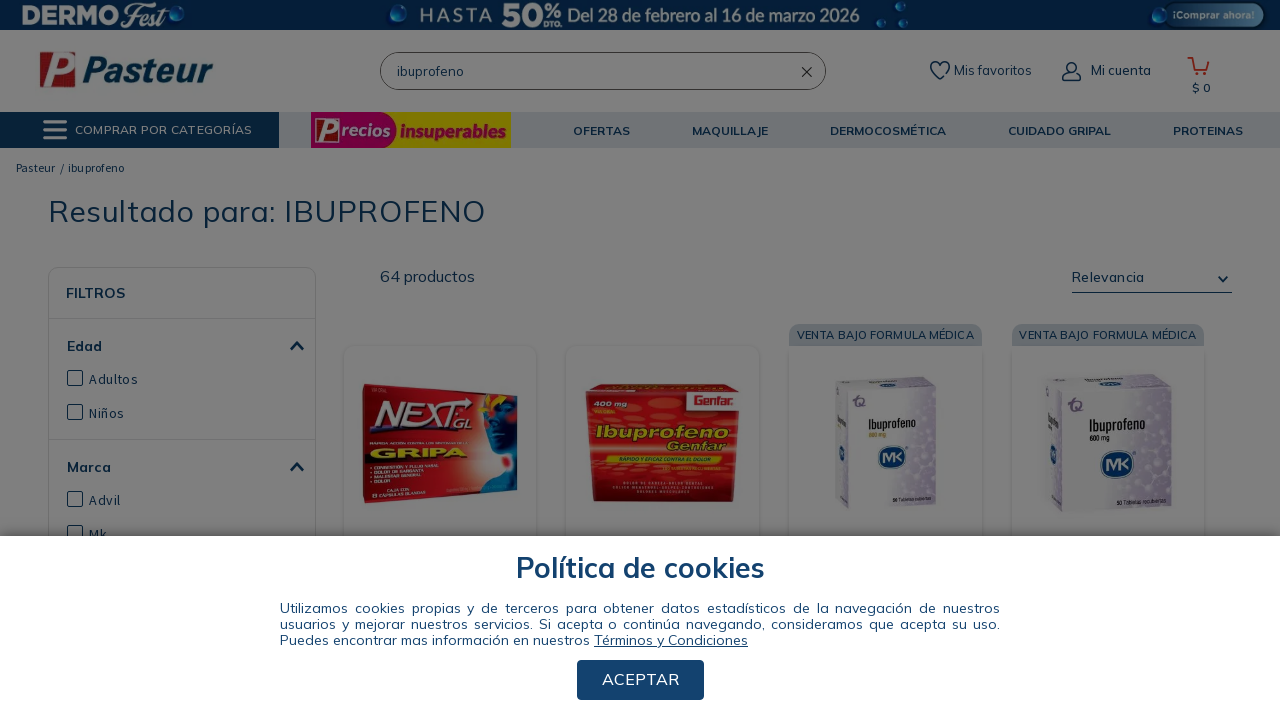